Tests login form validation when password is empty, verifying that a password required error message is displayed

Starting URL: https://www.saucedemo.com/

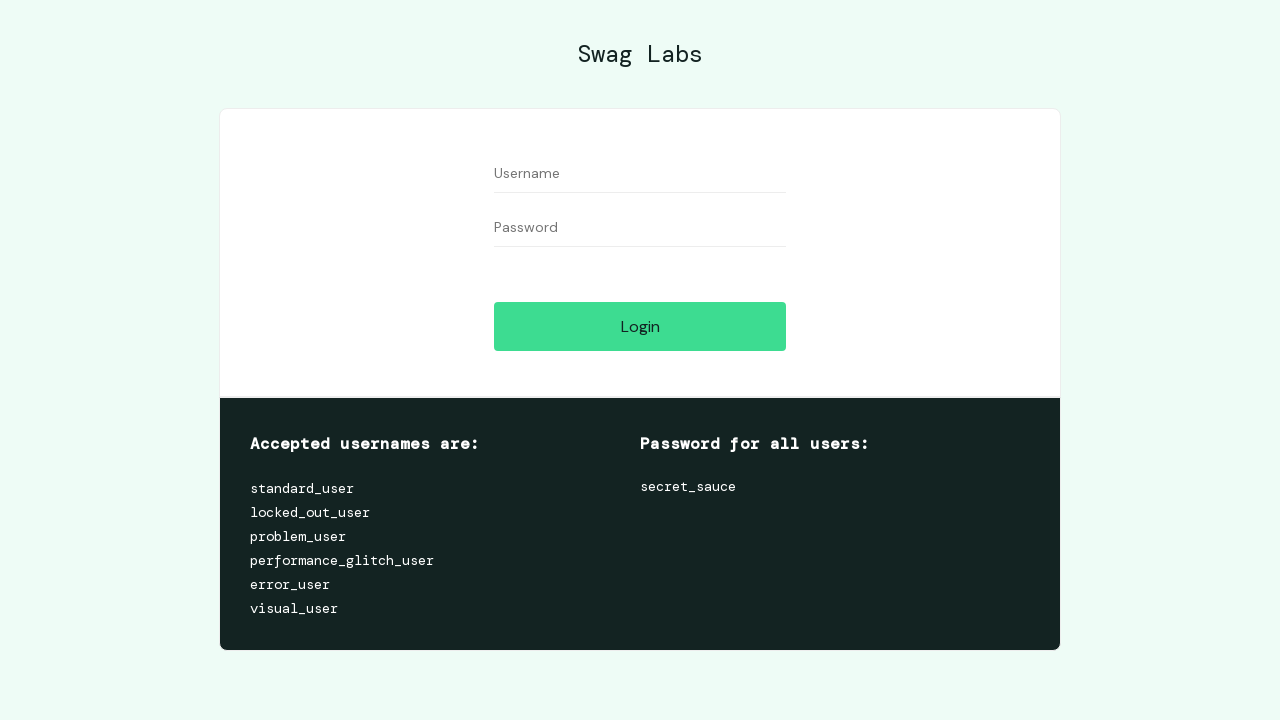

Filled username field with 'Sabahattin Ali' on #user-name
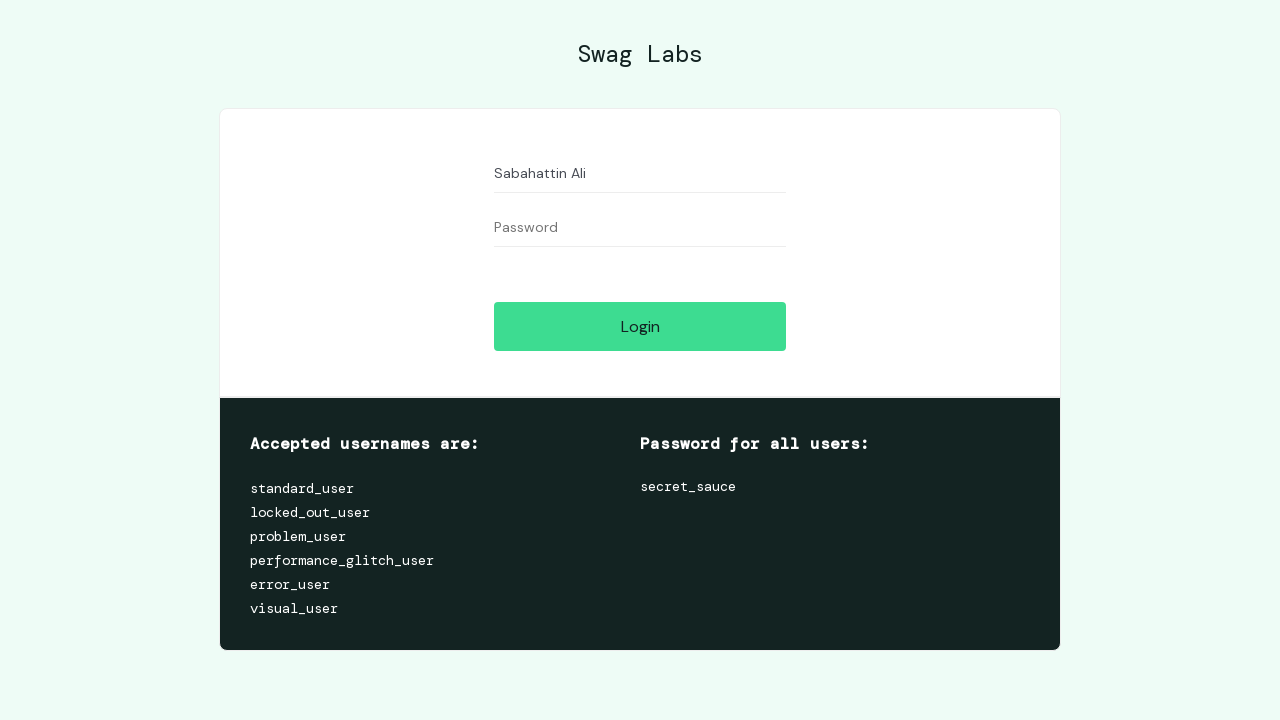

Left password field empty on #password
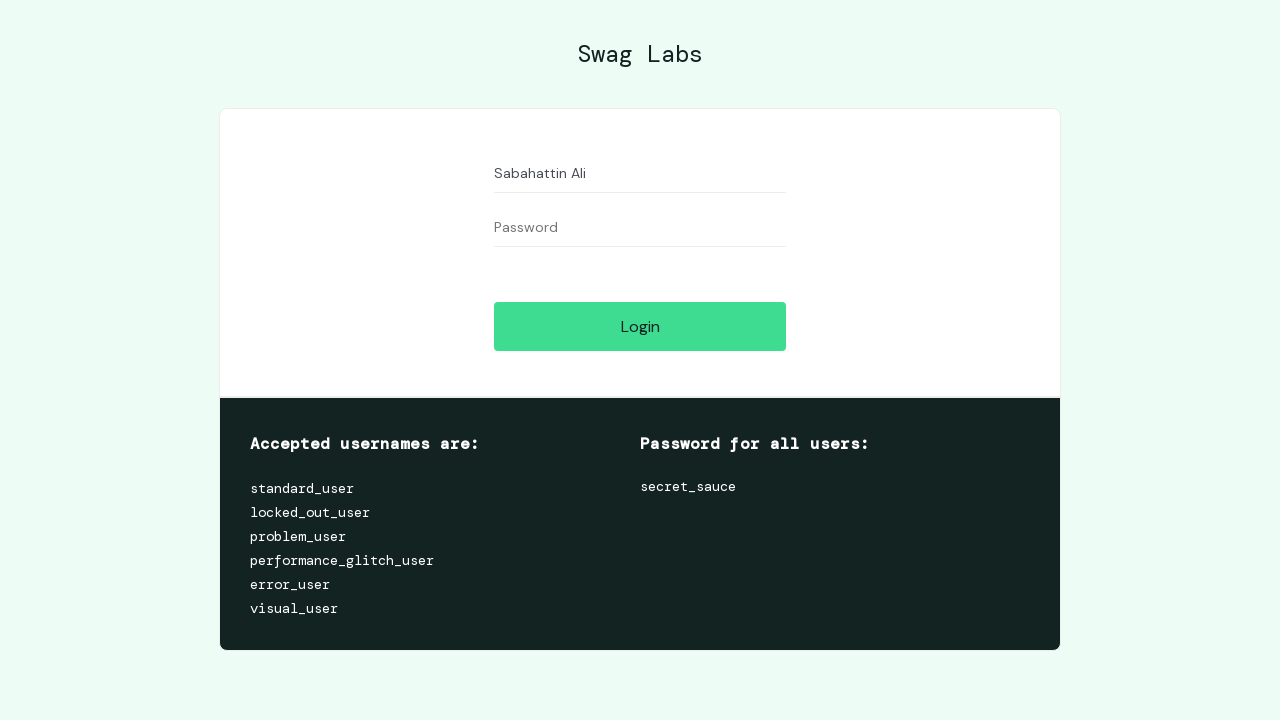

Clicked login button with empty password at (640, 326) on #login-button
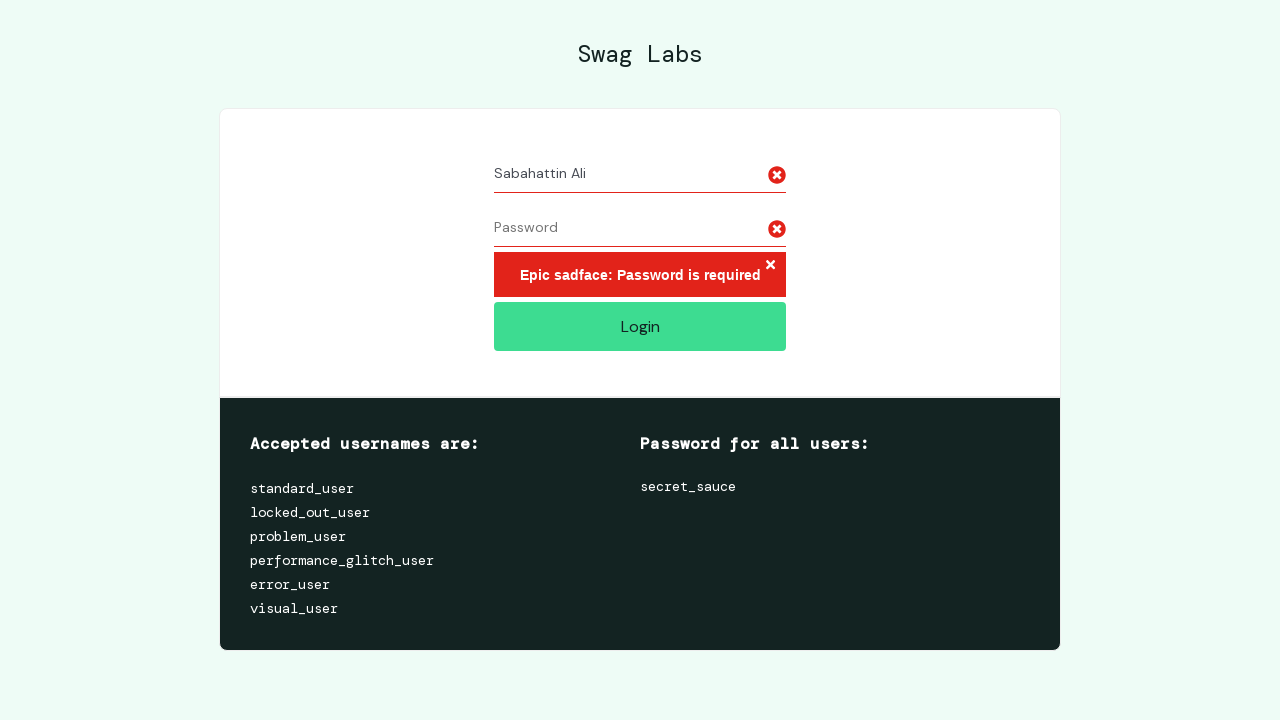

Password required error message appeared
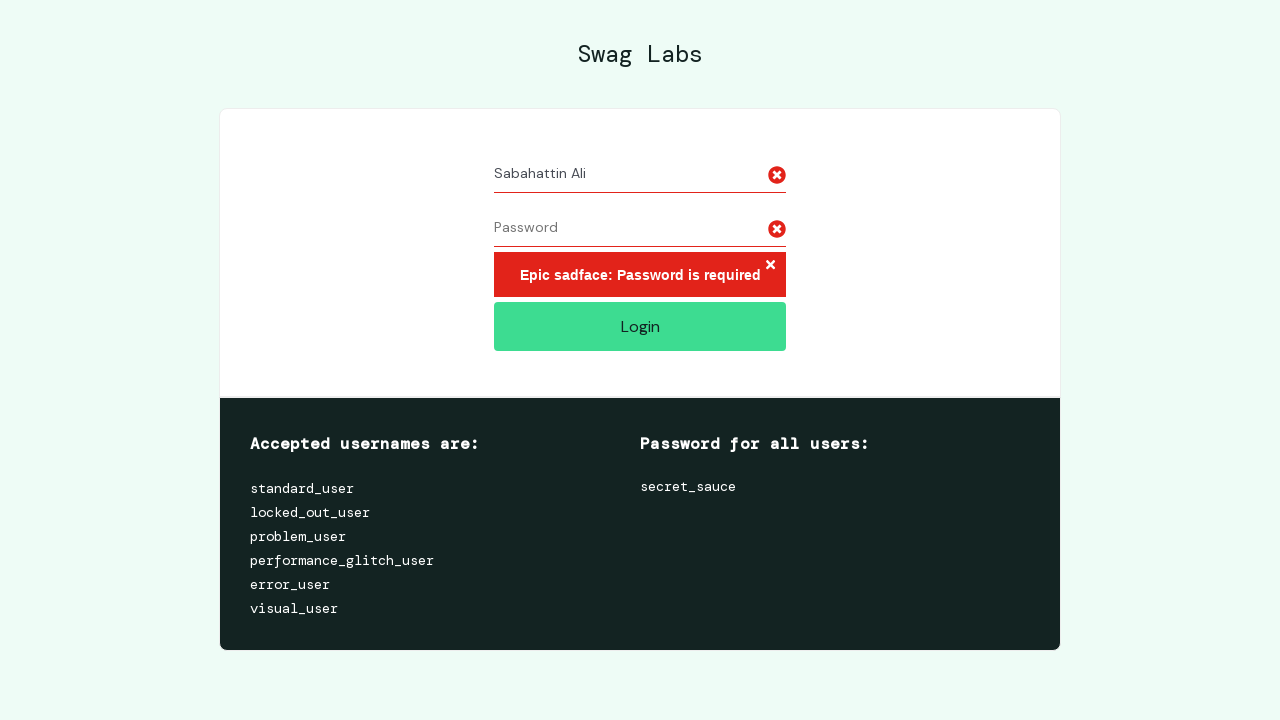

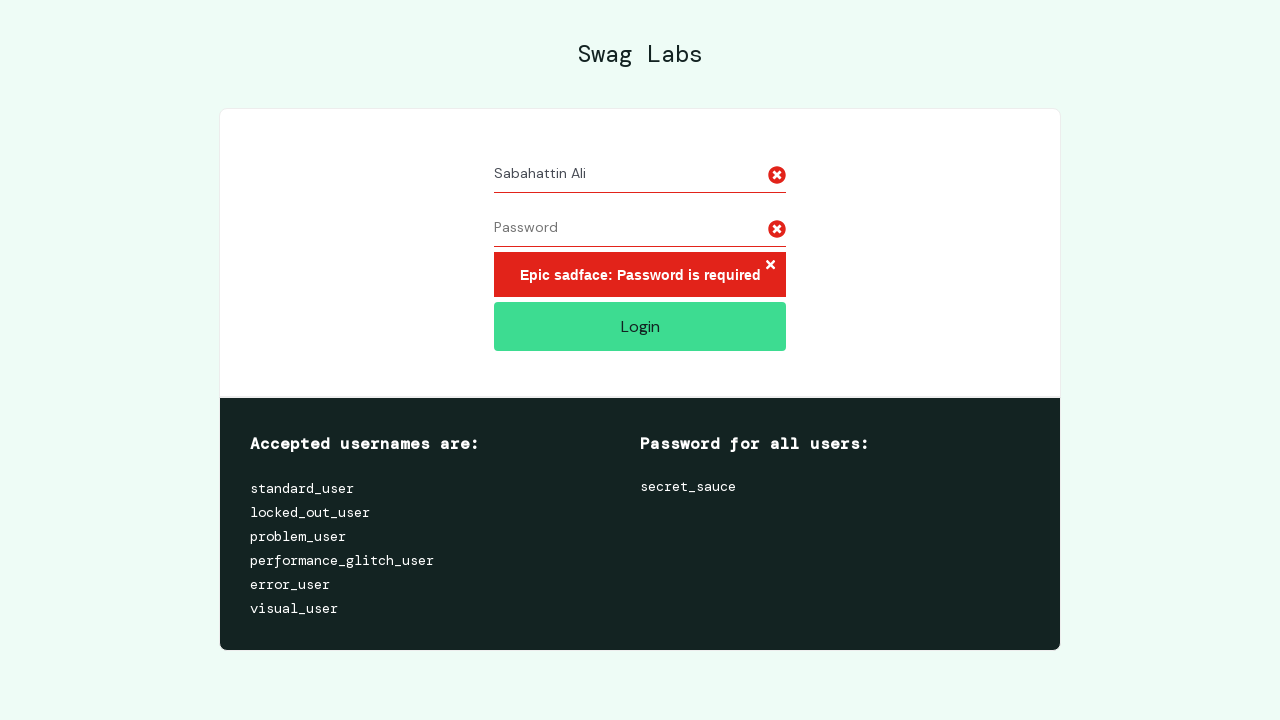